Tests sorting languages by letter by navigating to Browse Languages page and selecting a specific letter from the submenu to filter languages

Starting URL: https://www.99-bottles-of-beer.net/

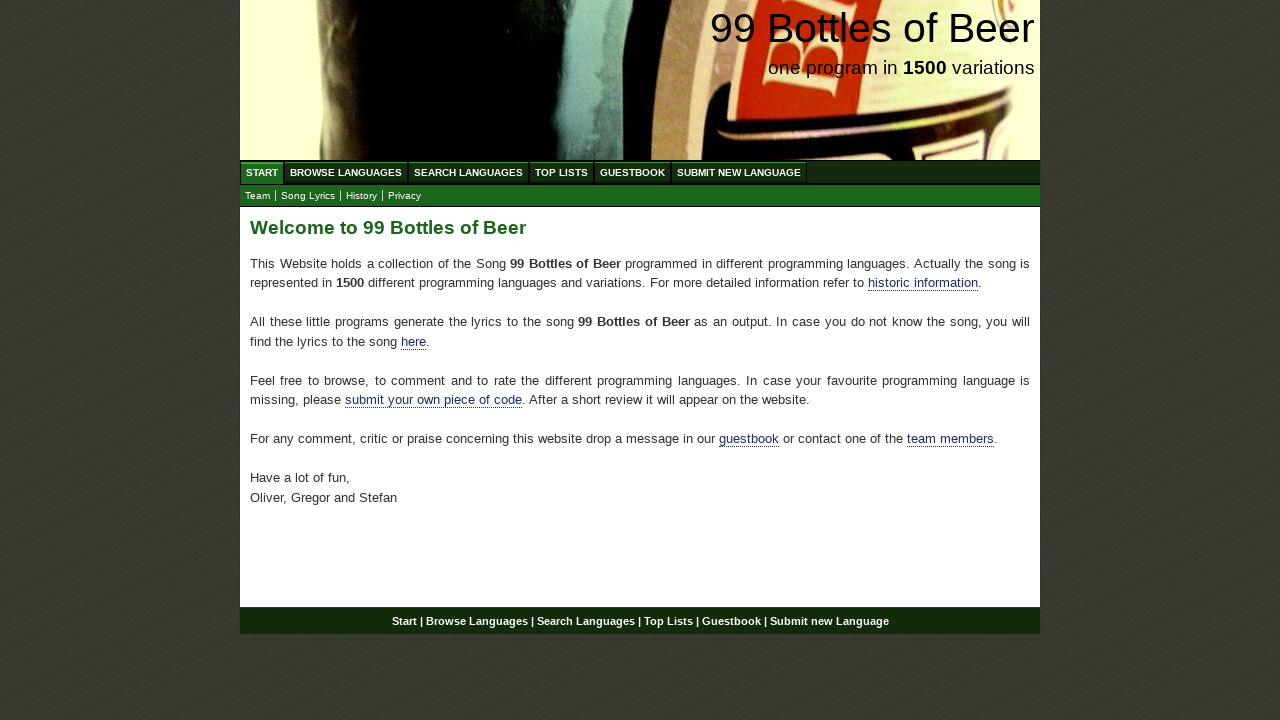

Clicked on Browse Languages menu at (346, 172) on xpath=//div[@id='navigation']/ul//a[@href='/abc.html']
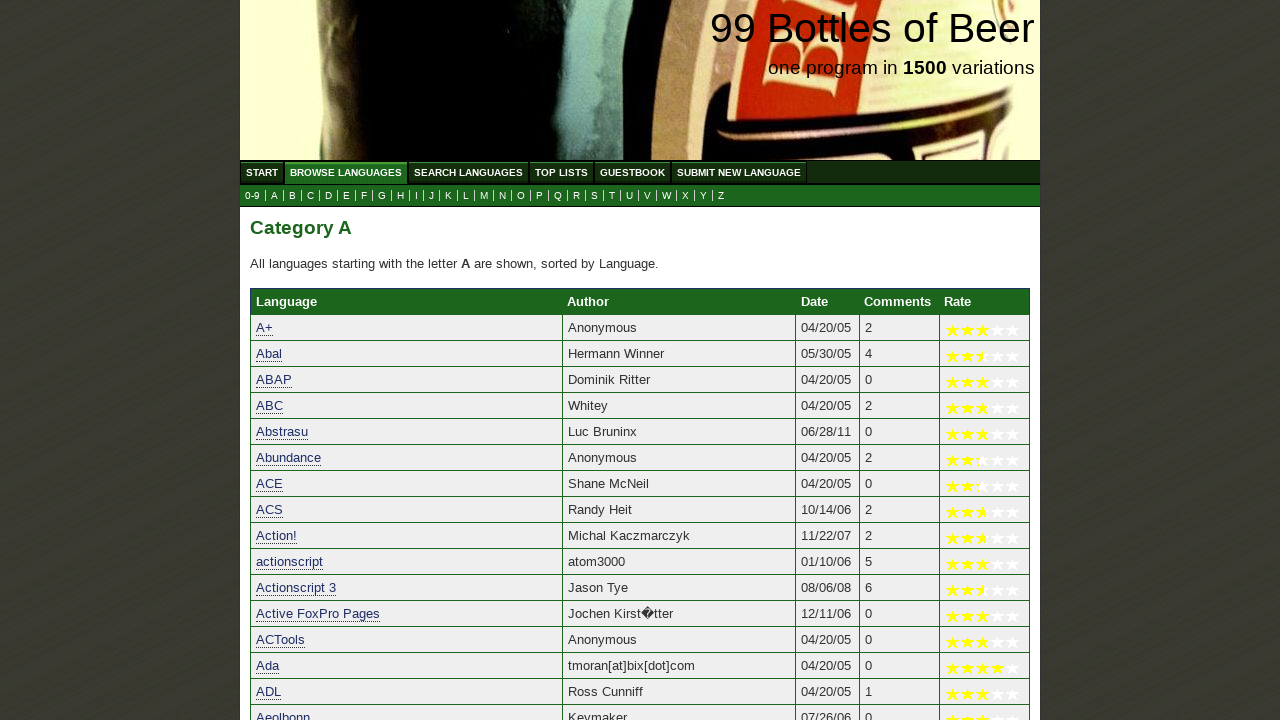

Clicked on letter 'B' in the submenu to filter languages at (292, 196) on xpath=//ul[@id='submenu']//a[@href='b.html']
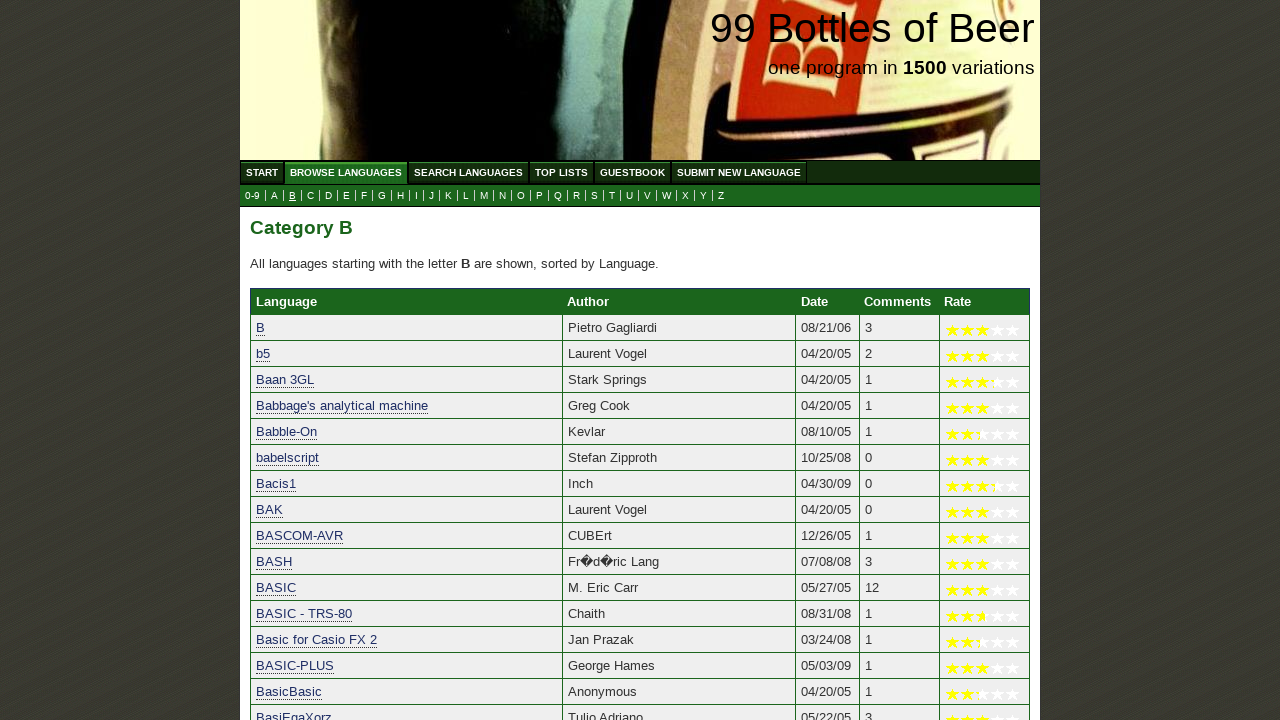

Category B heading loaded
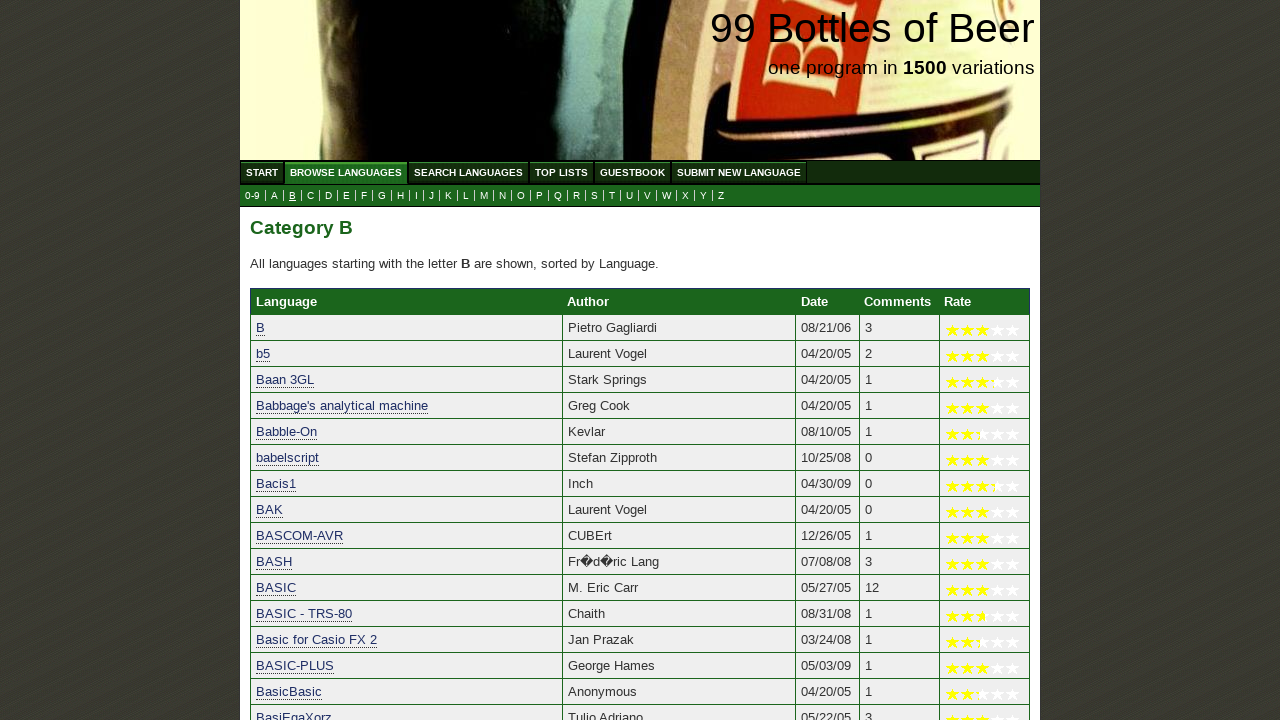

Language list for category B loaded successfully
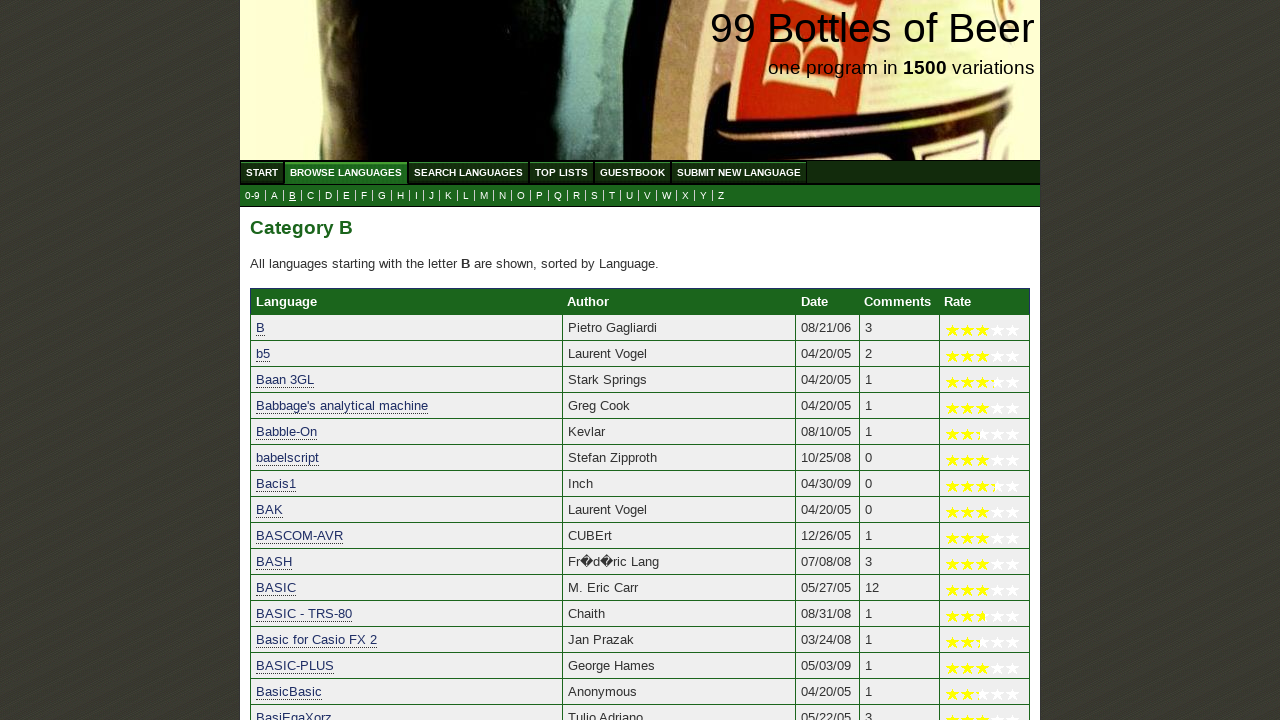

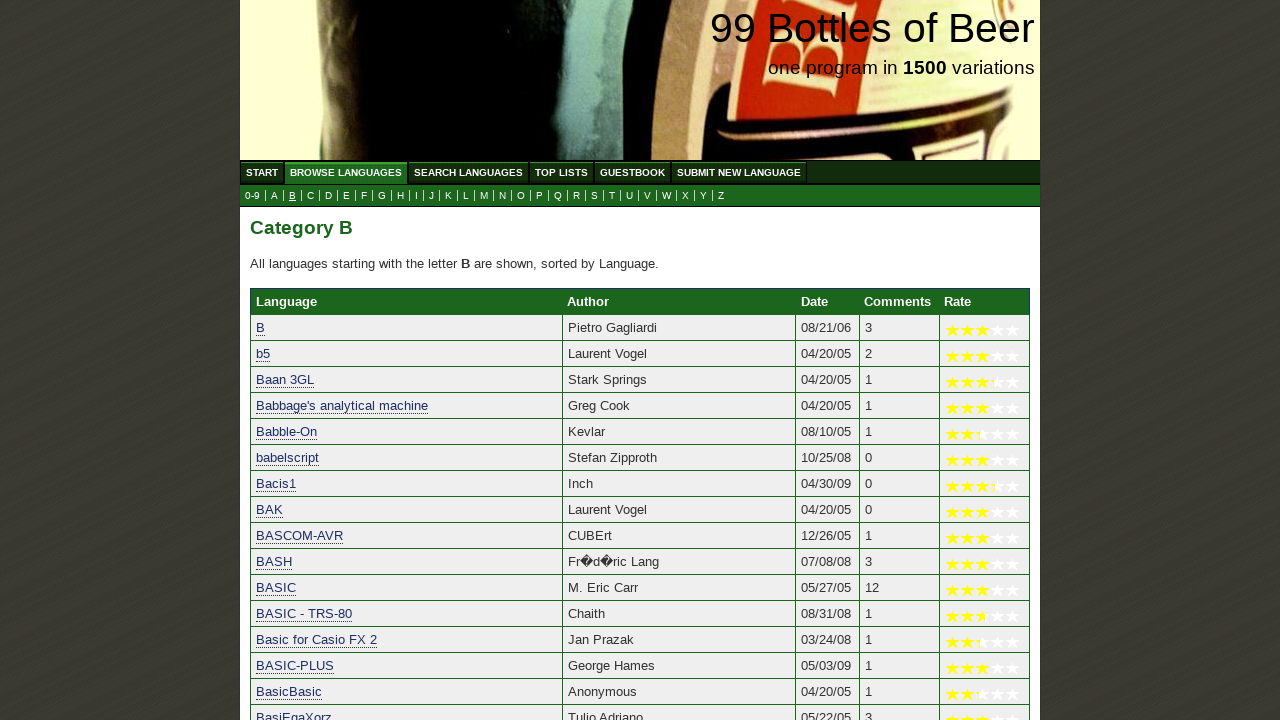